Navigates to About Us page and verifies that www.parasoft.com text is present on the page

Starting URL: https://parabank.parasoft.com/parabank/

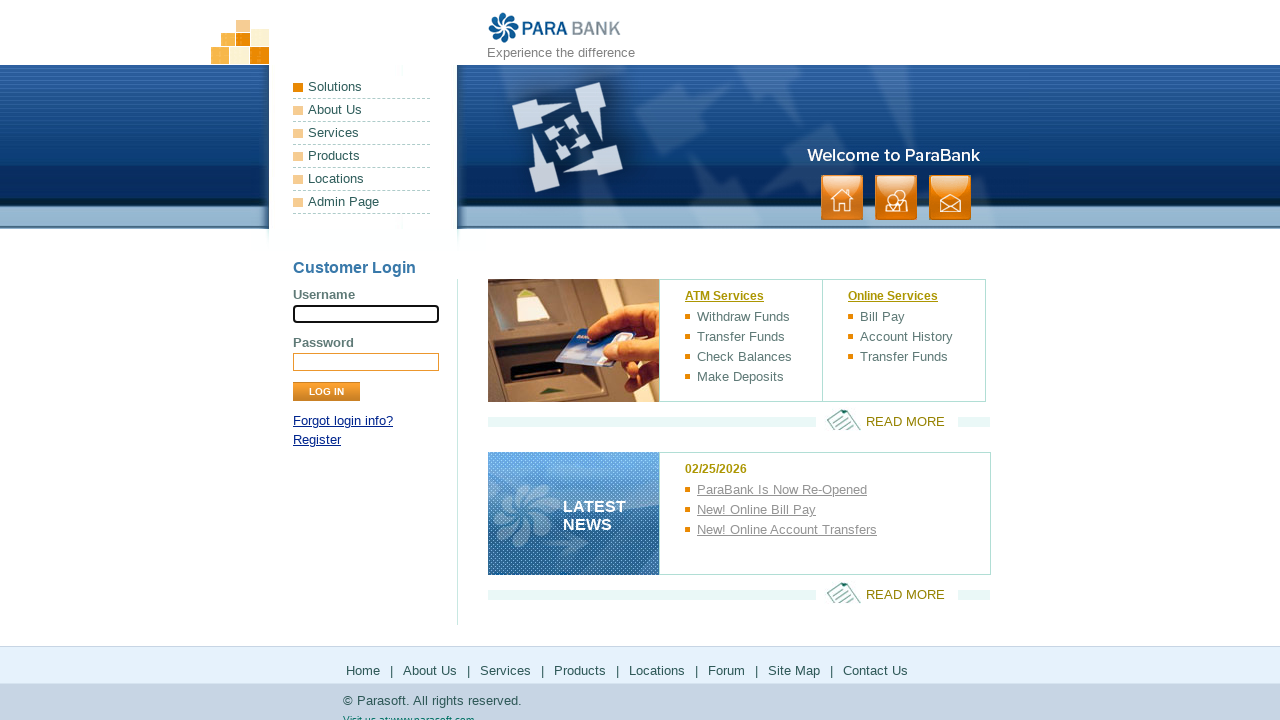

Clicked on About Us link at (362, 110) on text=About Us
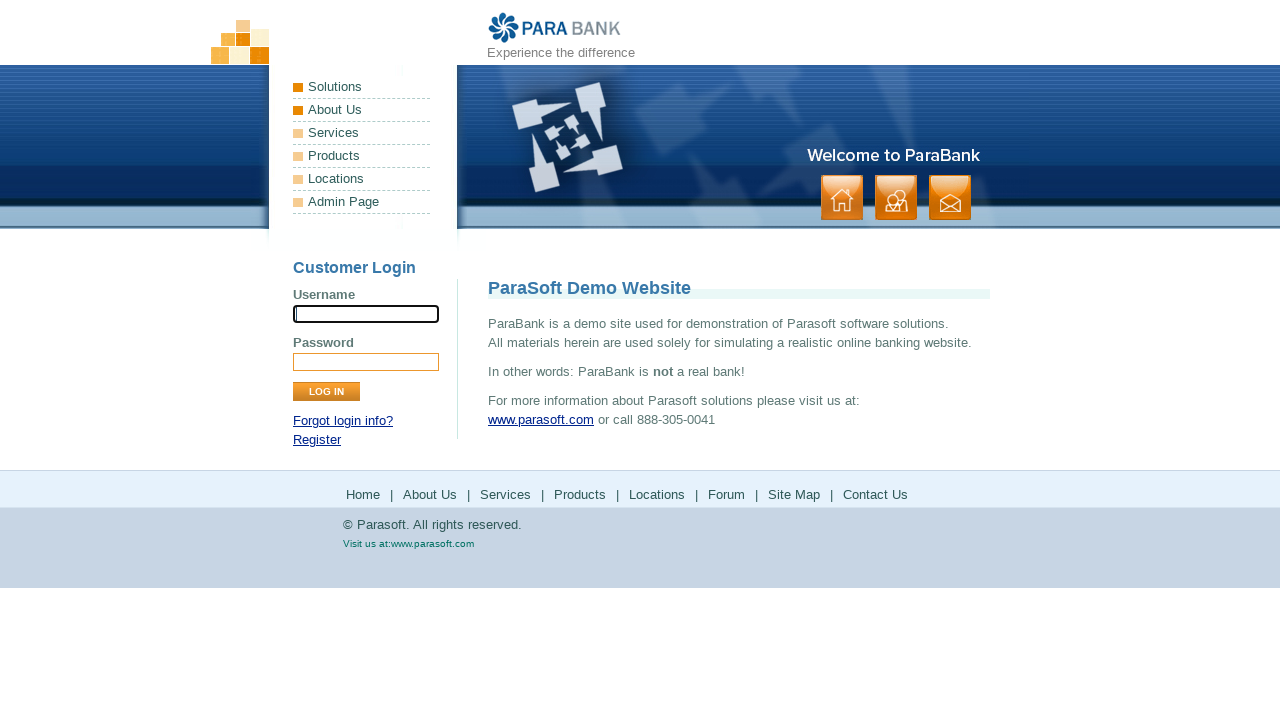

About Us page loaded completely
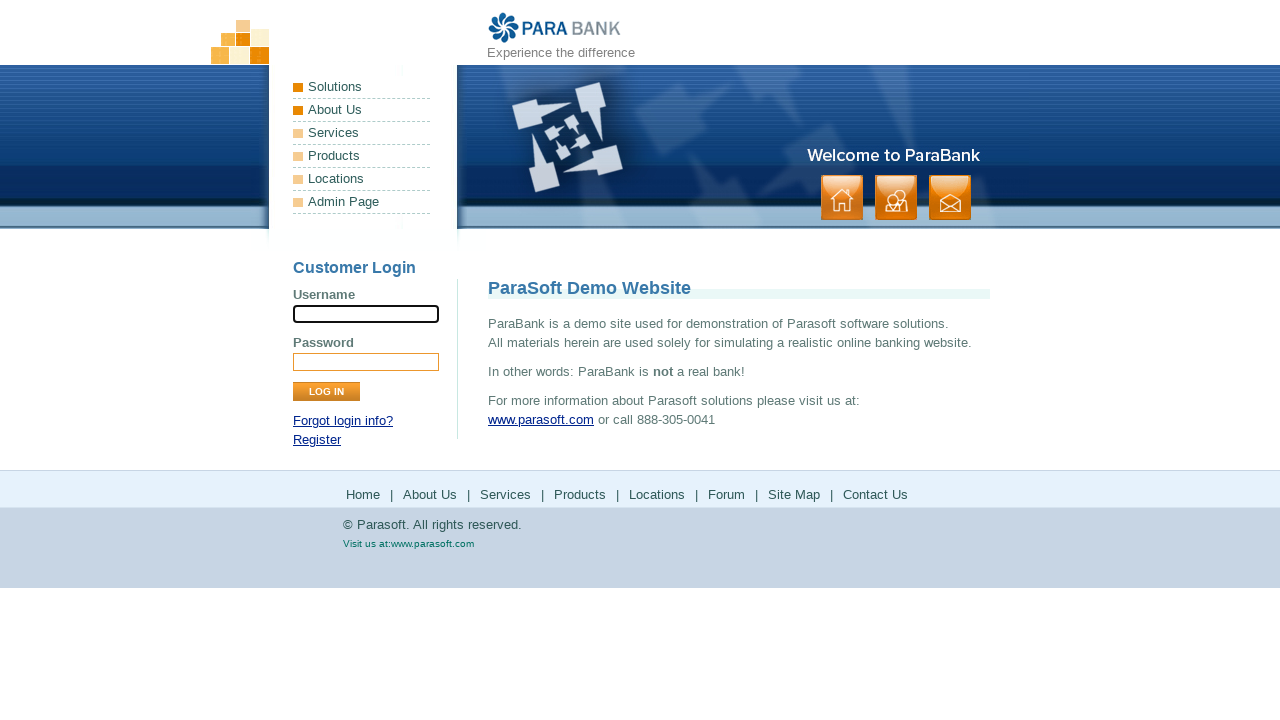

Verified that www.parasoft.com text is present on the About Us page
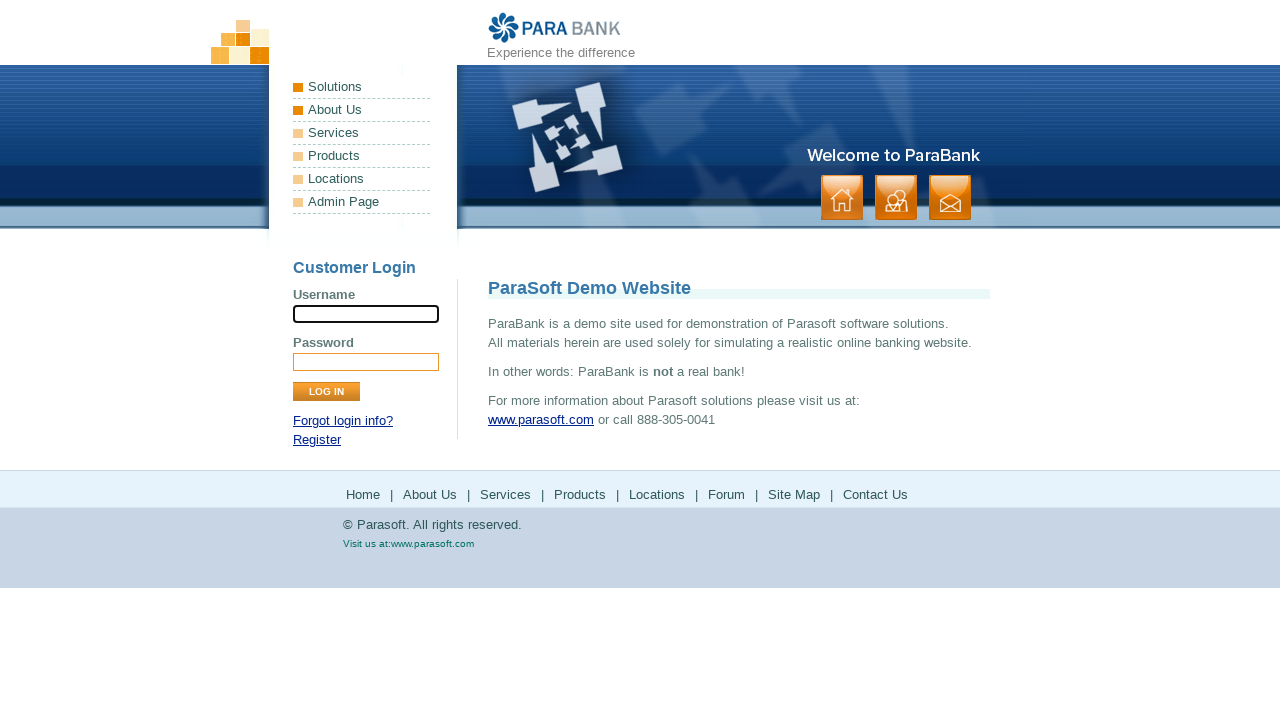

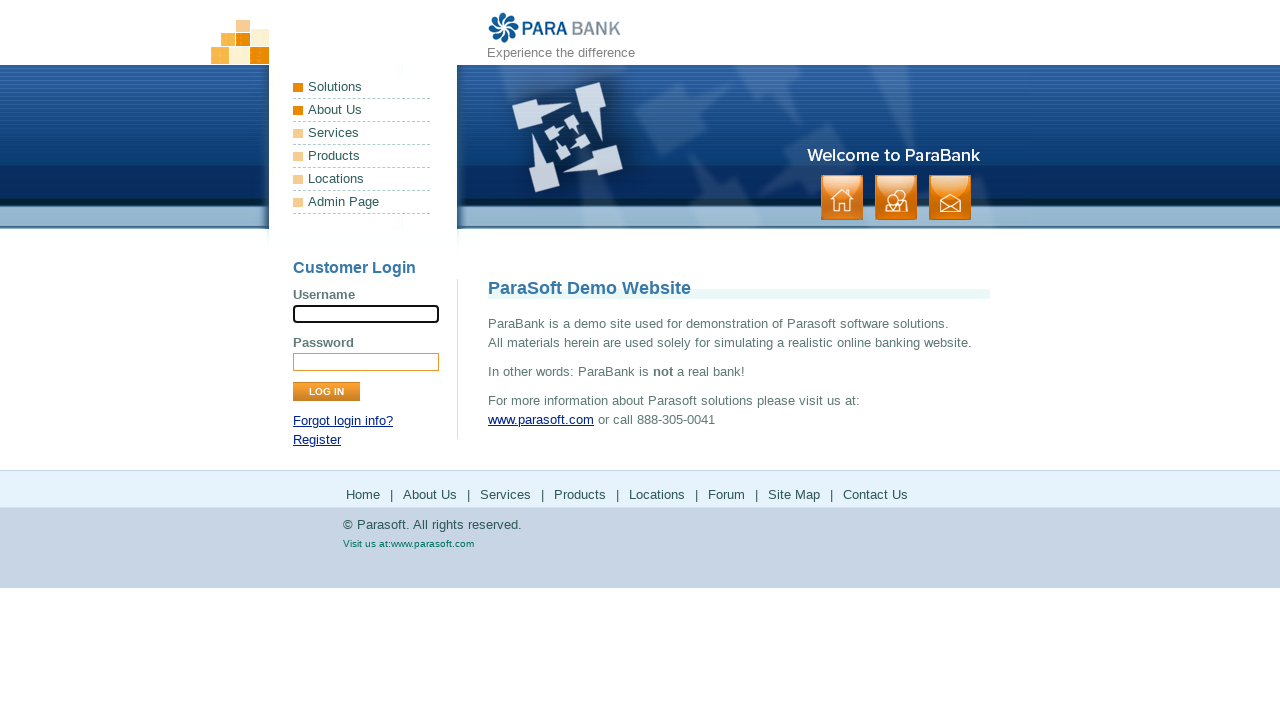